Verifies that the OrangeHRM page loads and displays correctly by waiting for the page to be ready.

Starting URL: https://opensource-demo.orangehrmlive.com/

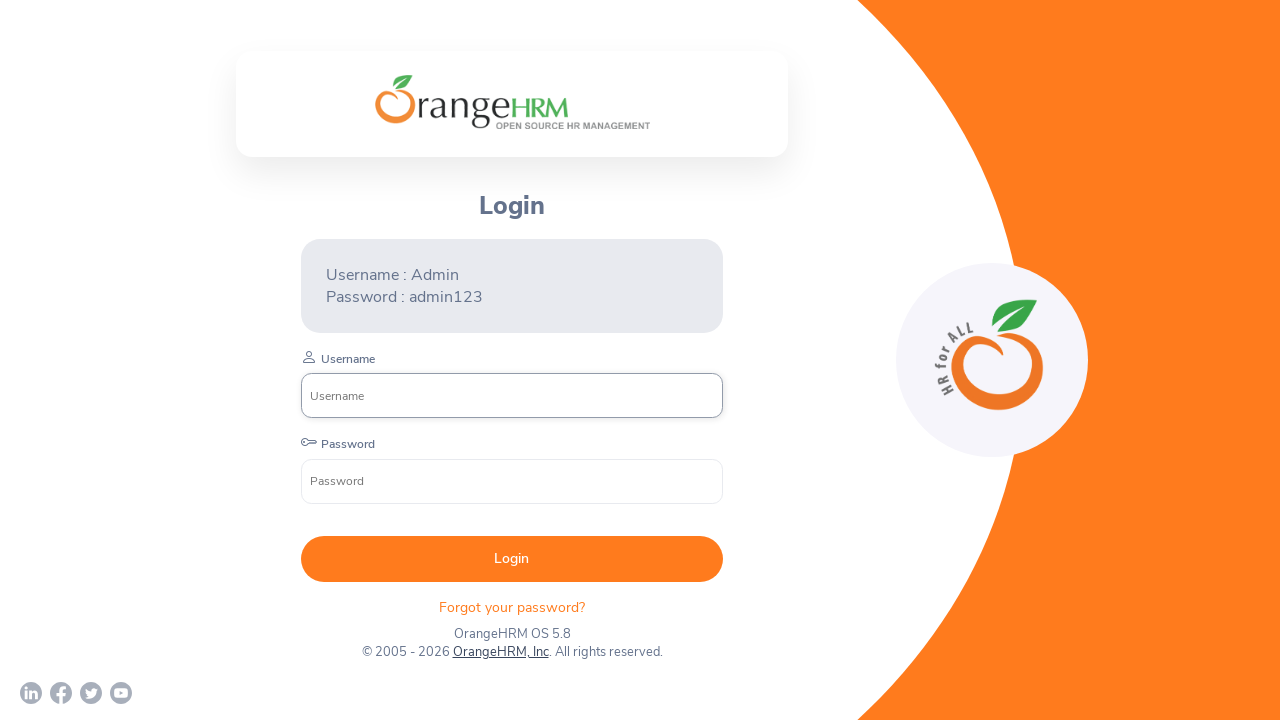

Waited for page DOM content to load
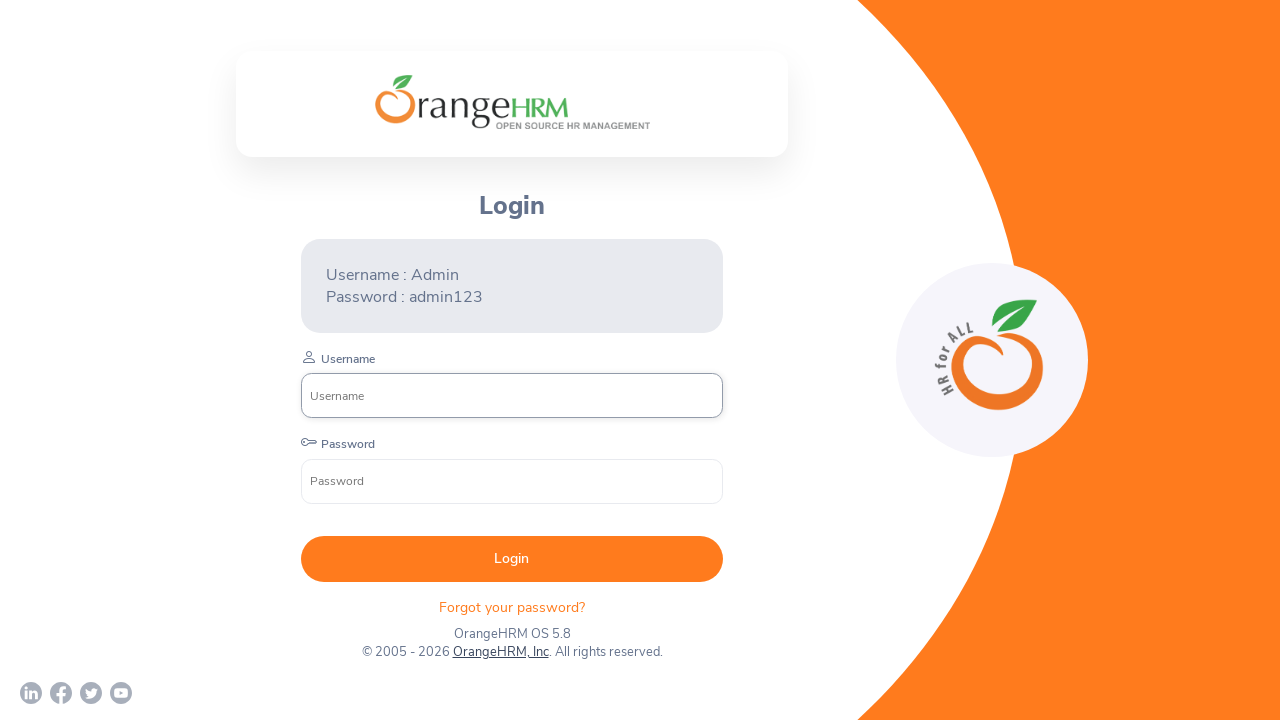

Verified page title contains 'OrangeHRM'
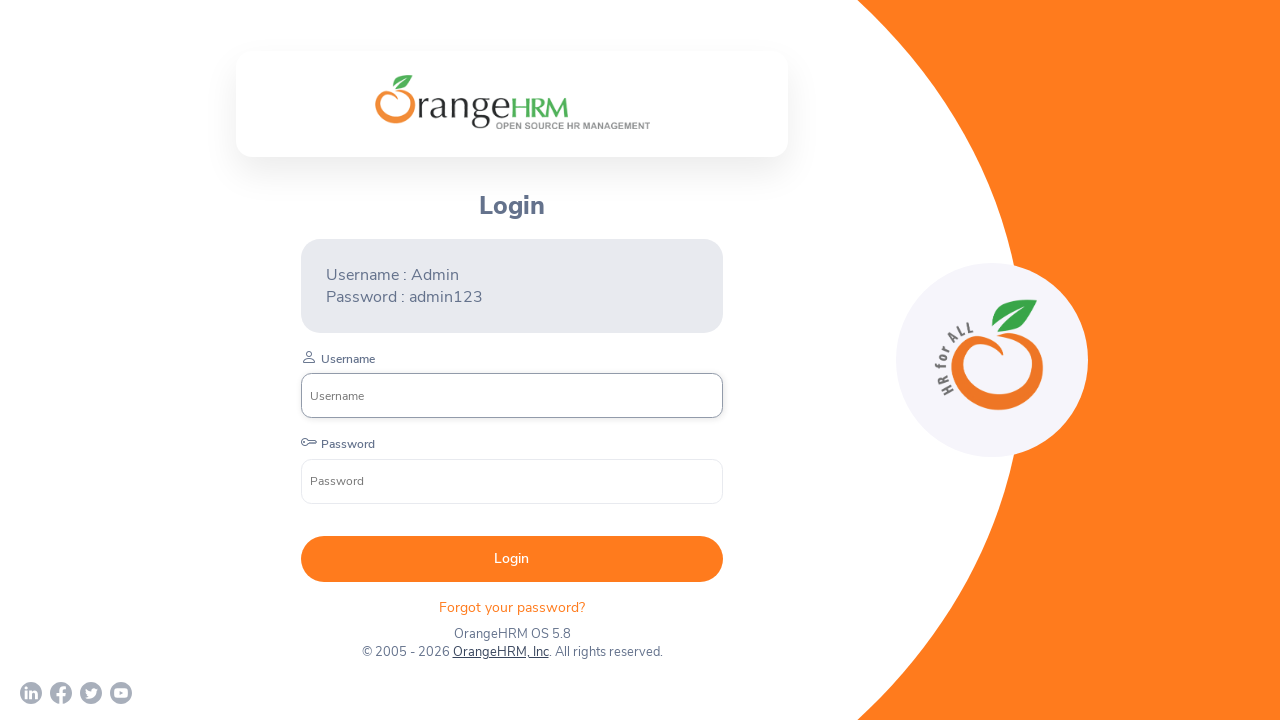

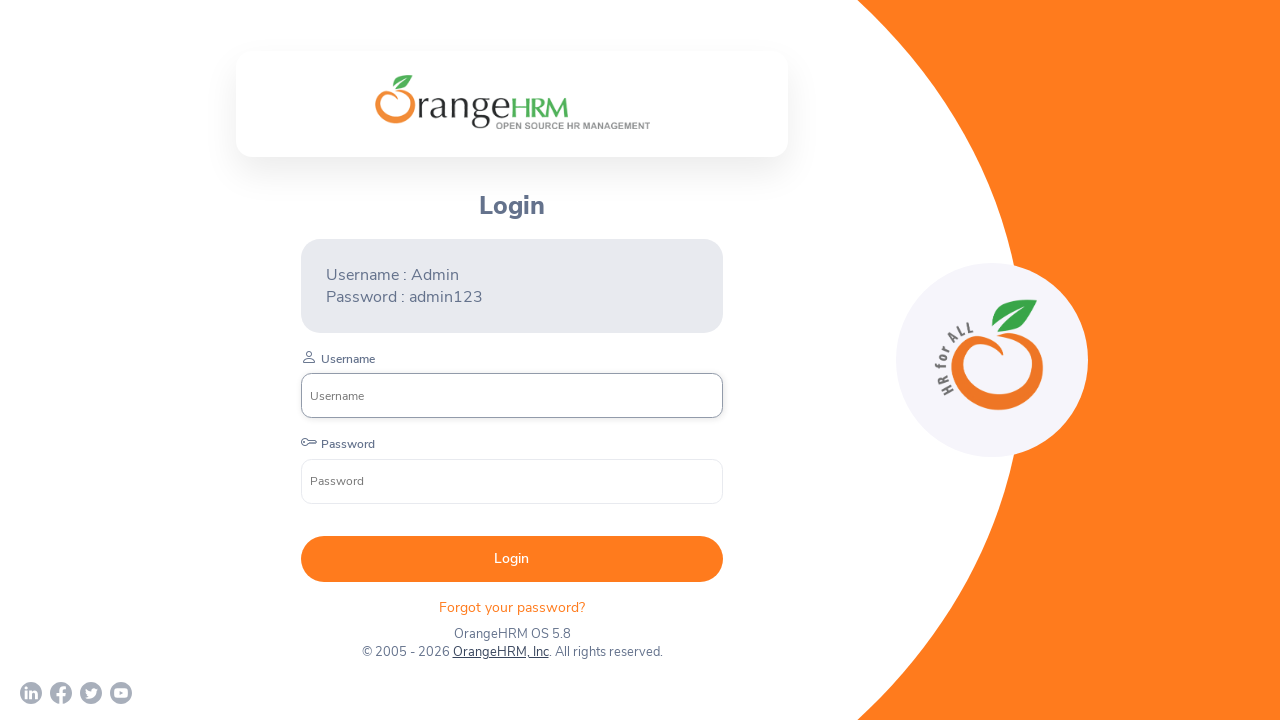